Tests dynamic loading with a shorter wait time, clicking start button and verifying the "Hello World!" message appears

Starting URL: https://automationfc.github.io/dynamic-loading/

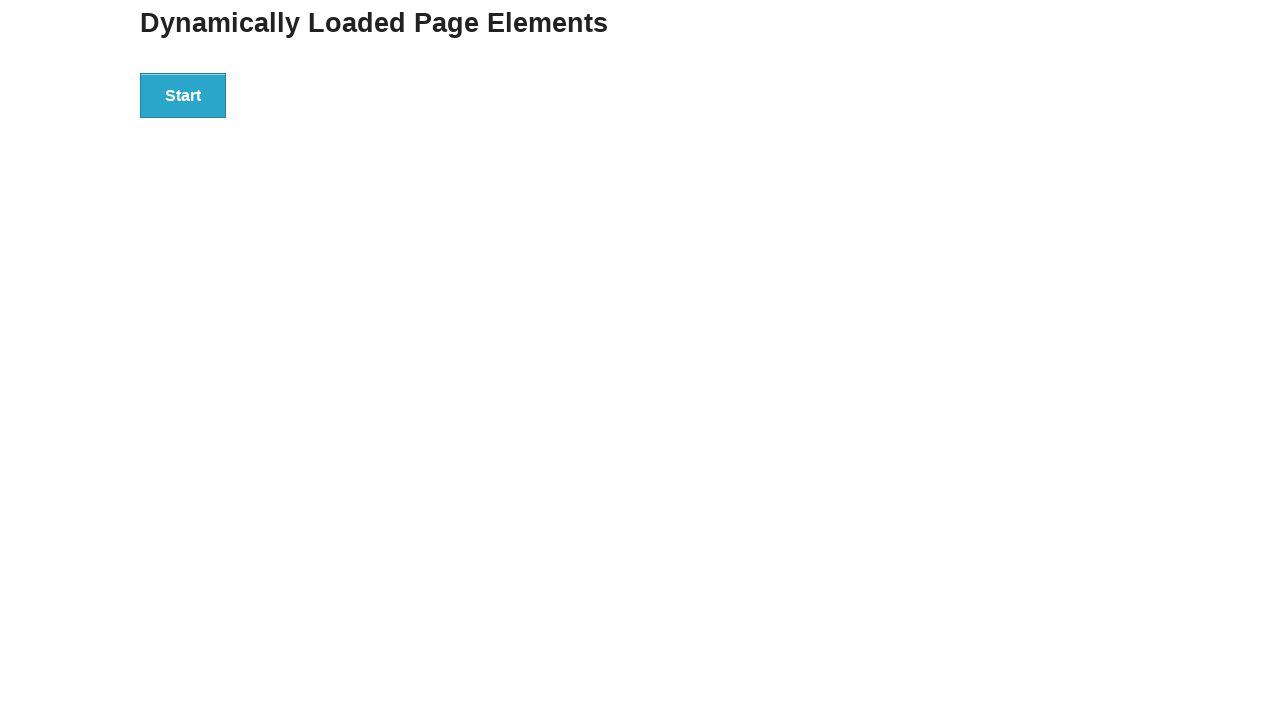

Clicked start button to trigger dynamic loading at (183, 95) on div#start>button
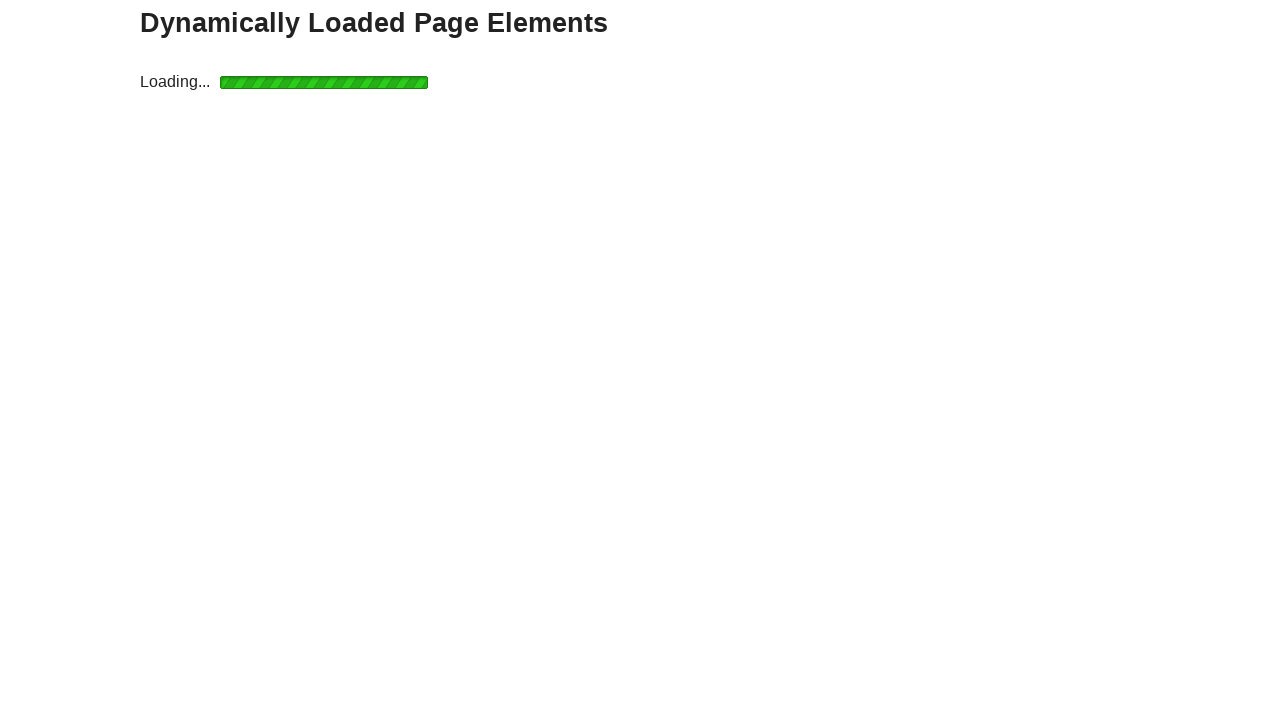

Waited for 'Hello World!' message to appear
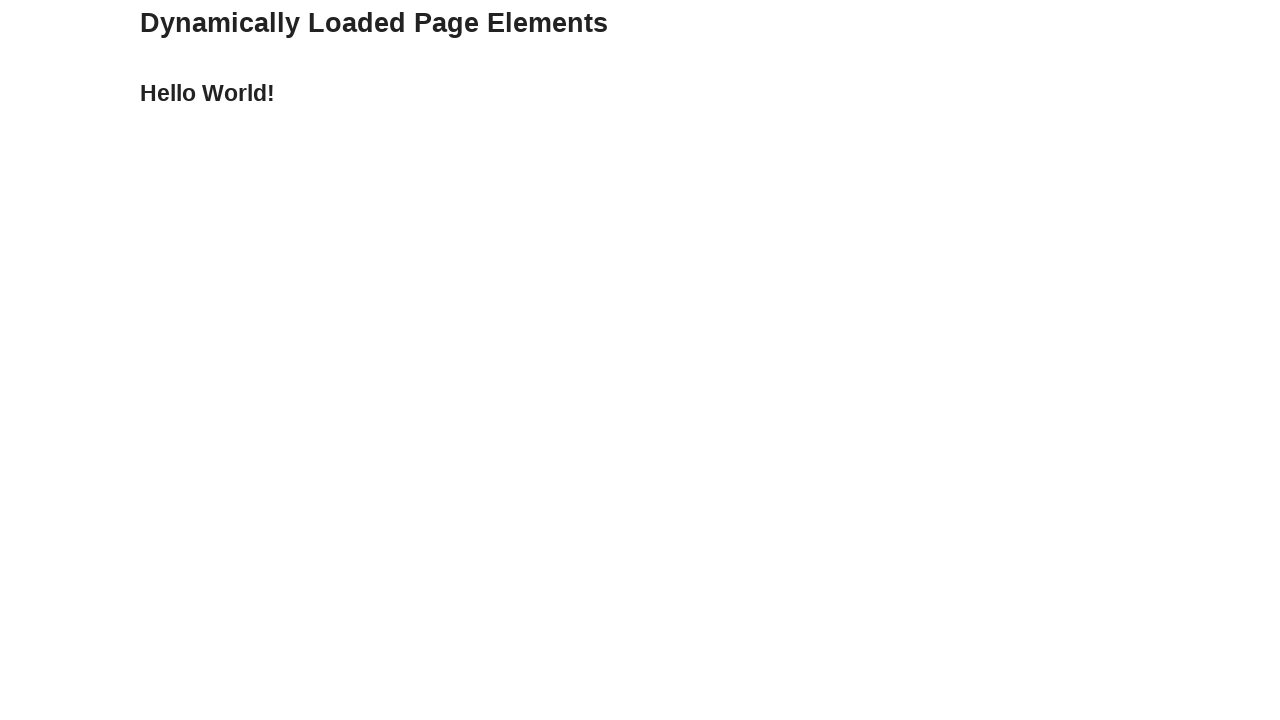

Verified 'Hello World!' message is displayed correctly
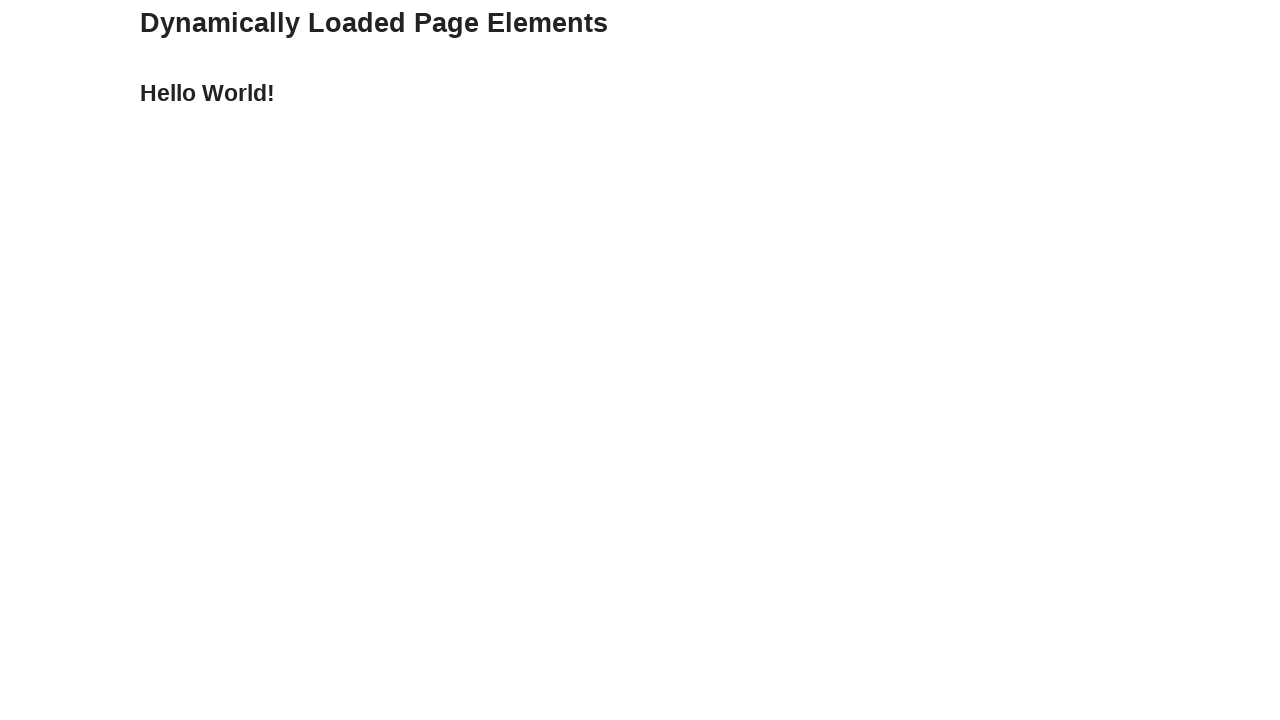

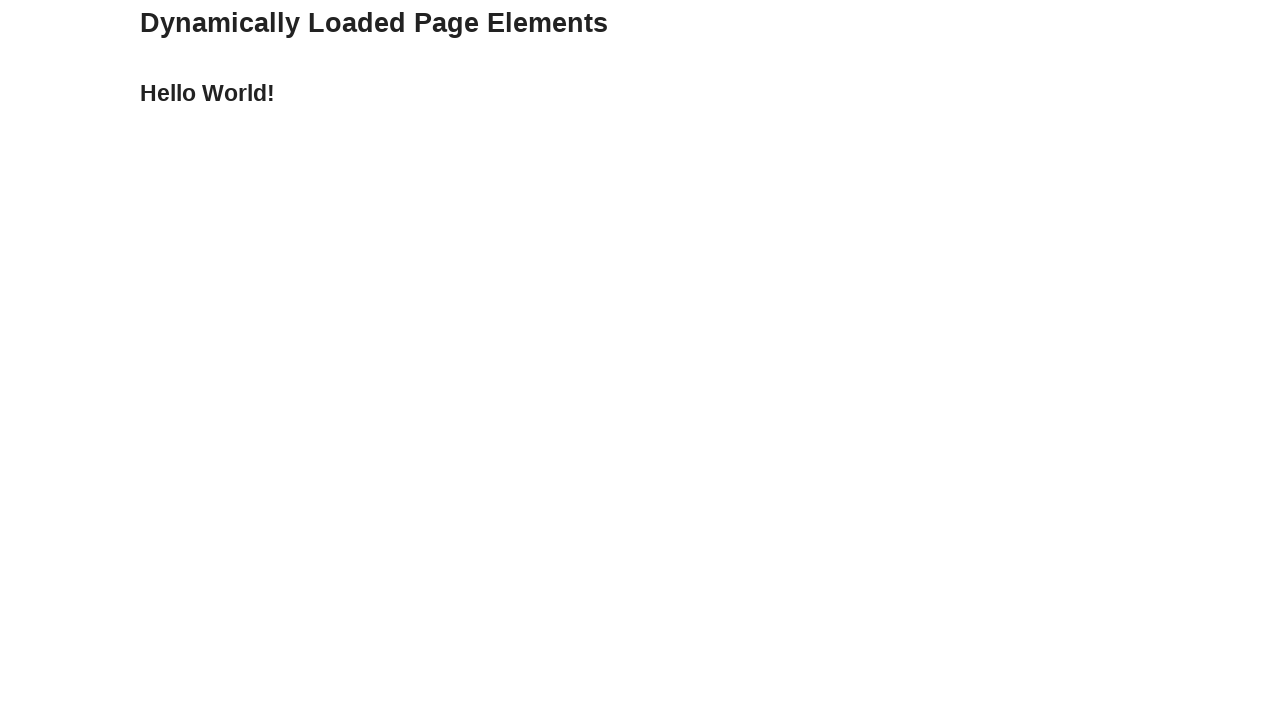